Navigates to an automation practice page, scrolls down to a product table, and verifies the table structure by checking rows and columns exist.

Starting URL: https://www.rahulshettyacademy.com/AutomationPractice/

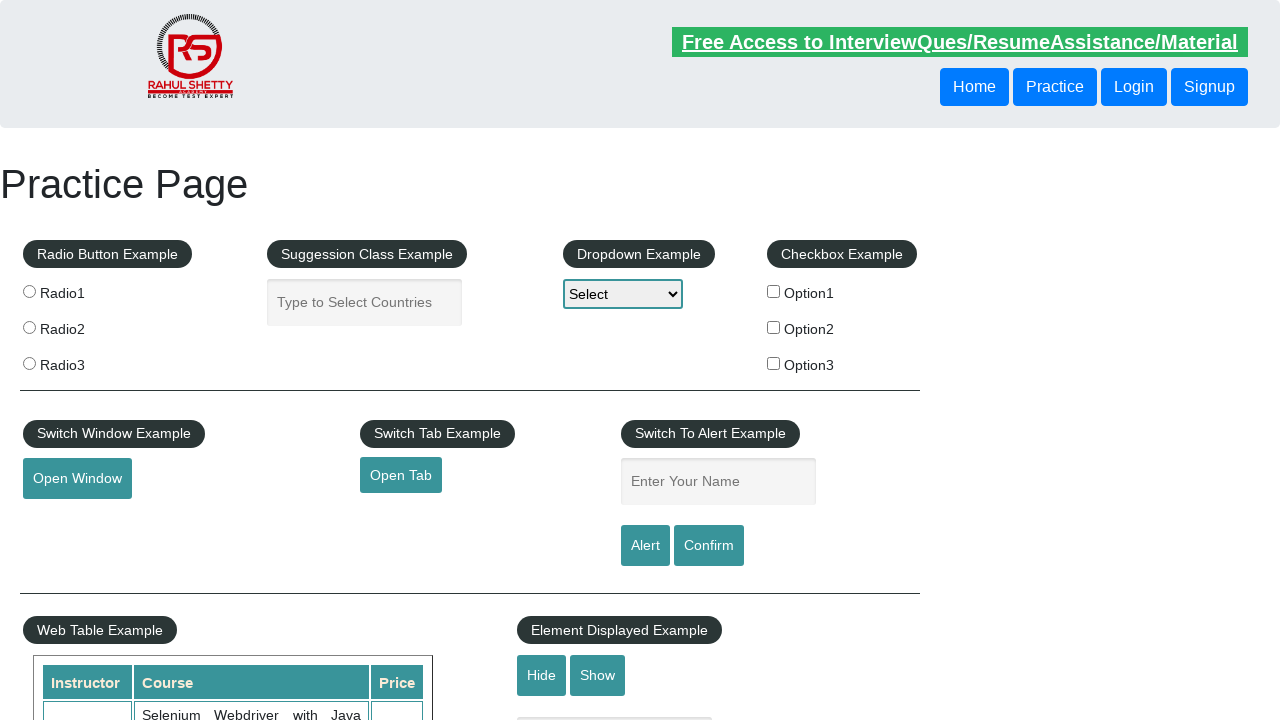

Scrolled down 500 pixels to make the product table visible
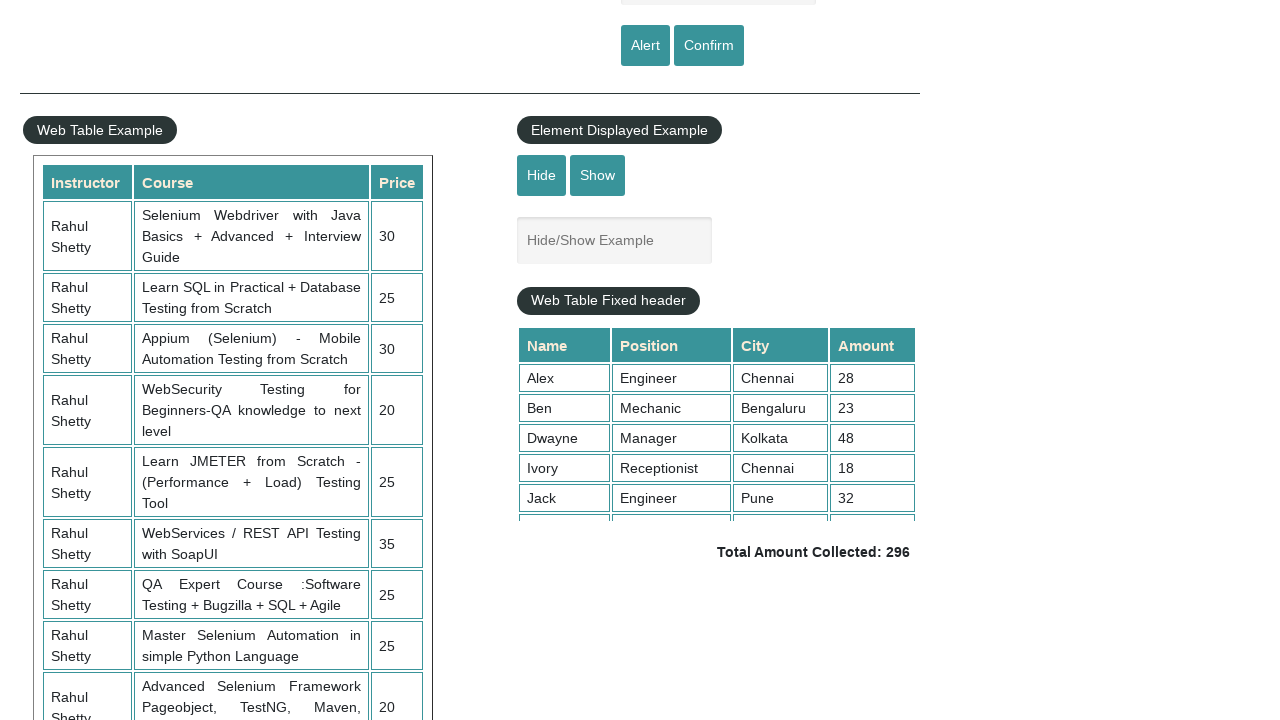

Product table (#product) is now visible
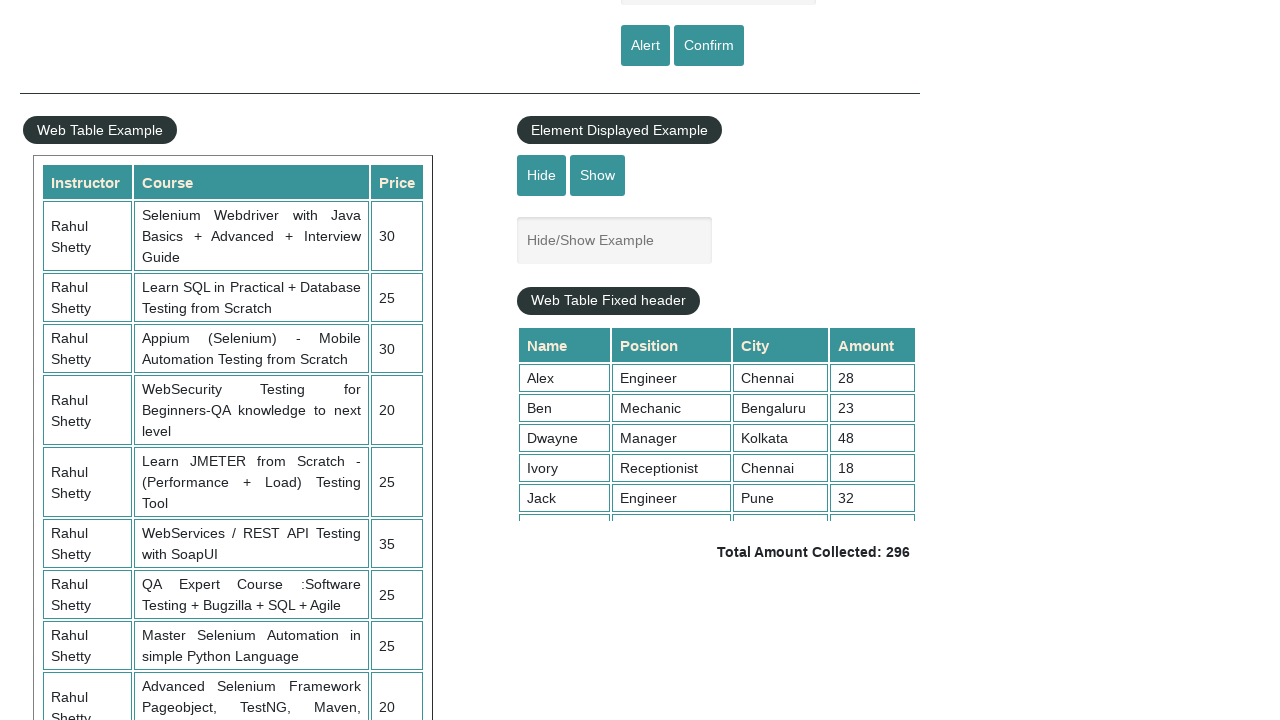

Located the product table element
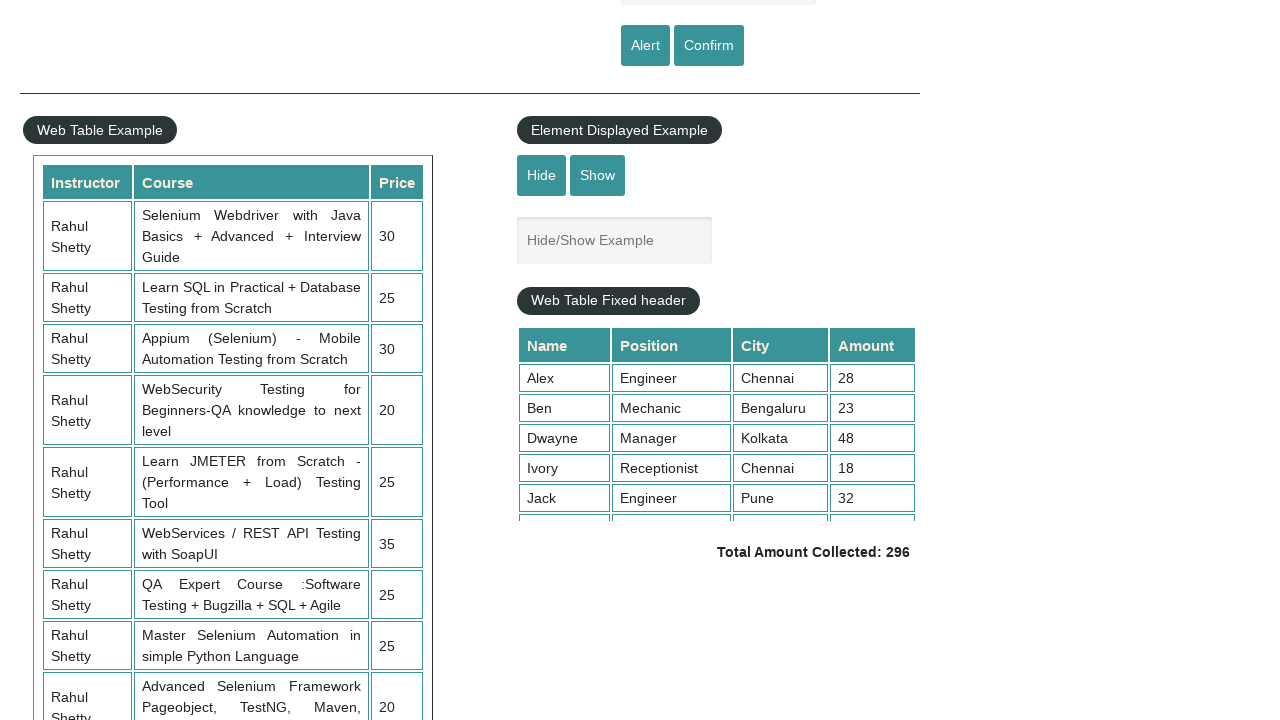

Verified that table rows exist and first row is visible
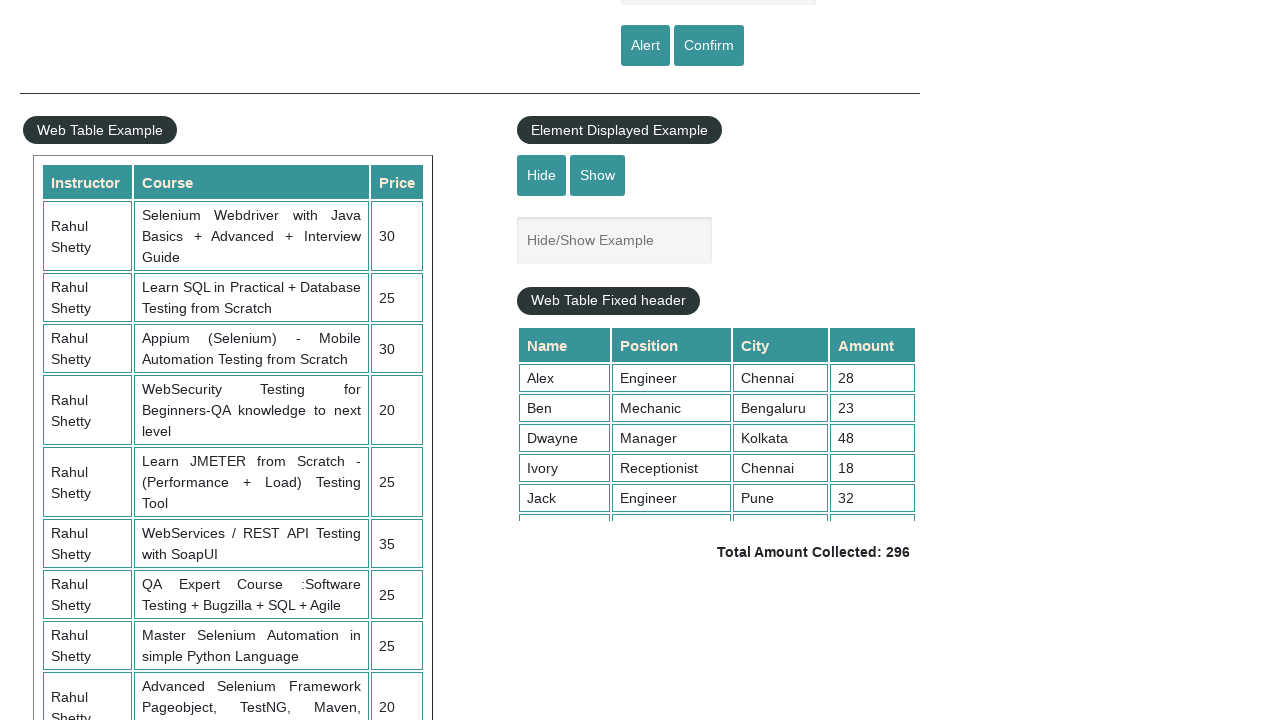

Verified that the second data row contains table cells
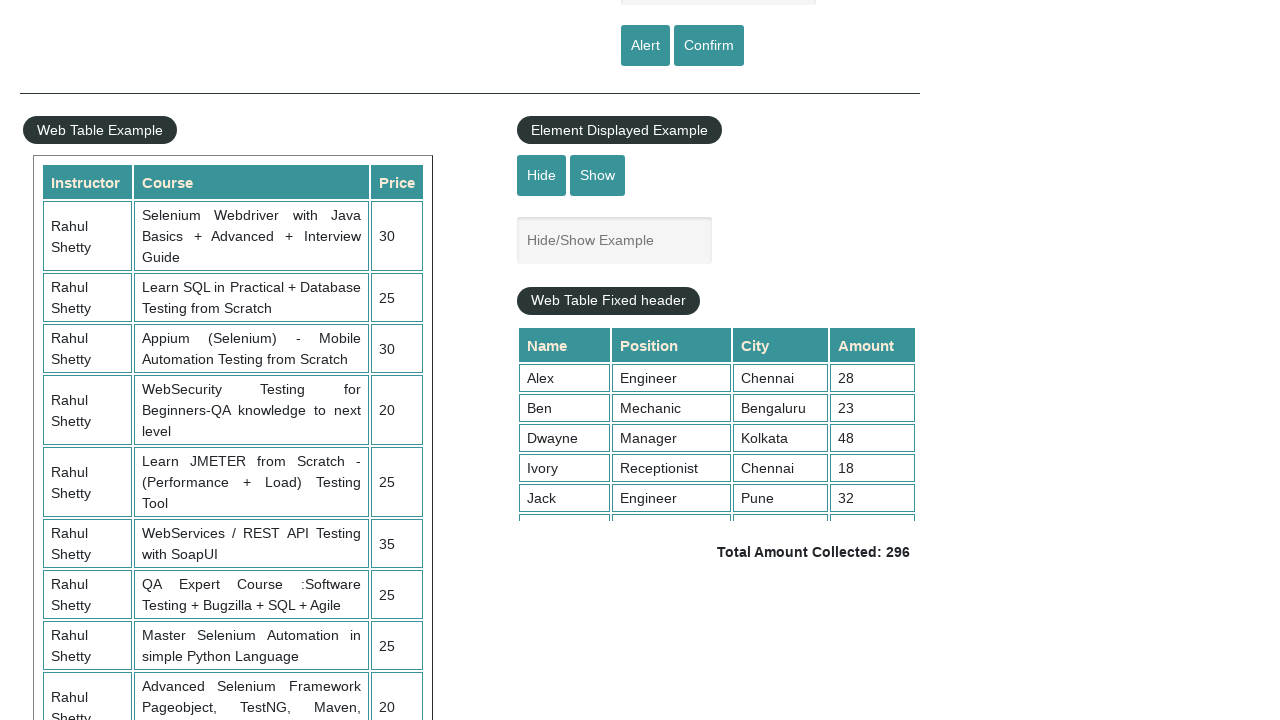

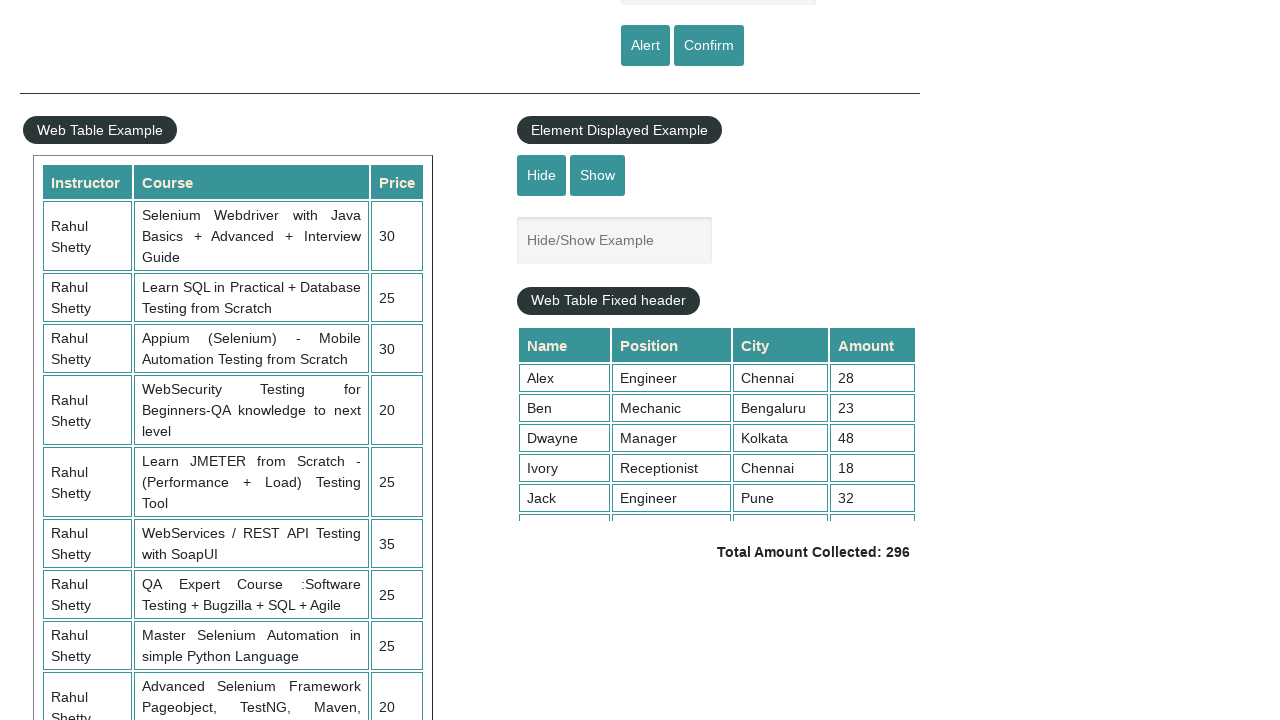